Navigates to the Leaftaps OpenTaps application main page and maximizes the browser window. This is a basic browser launch verification test.

Starting URL: http://leaftaps.com/opentaps/control/main

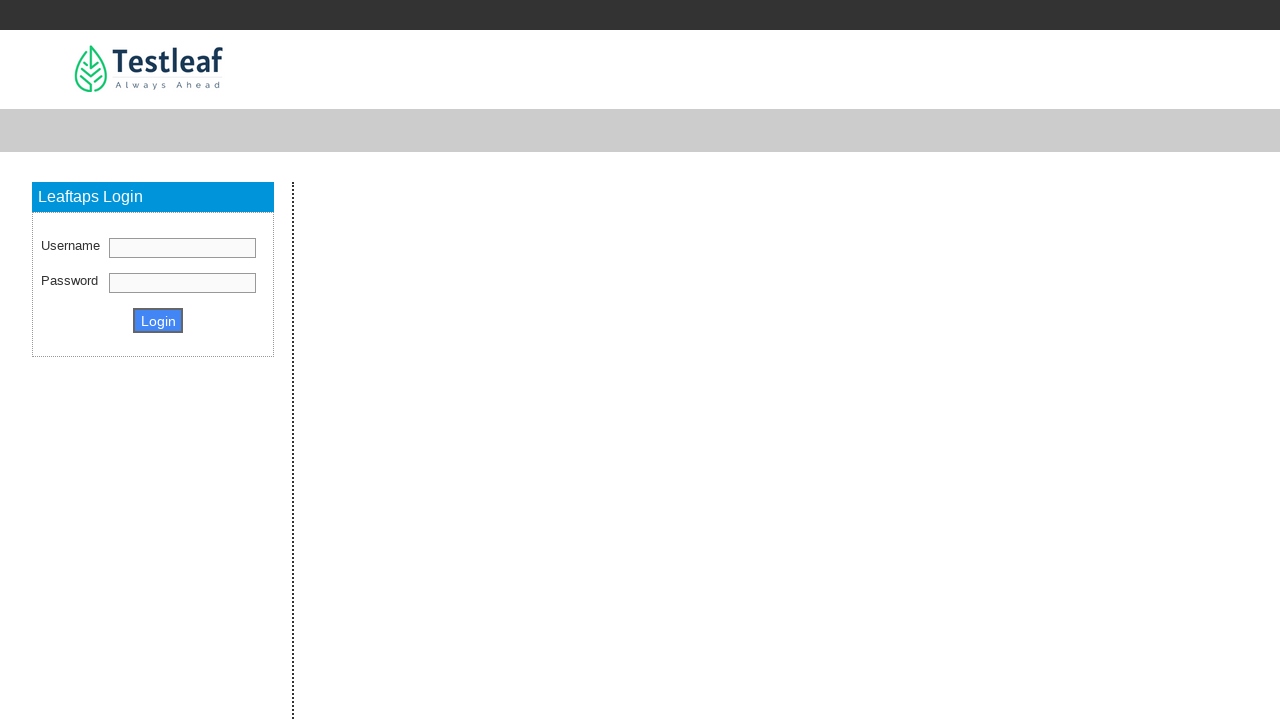

Set viewport to 1920x1080 to simulate browser window maximization
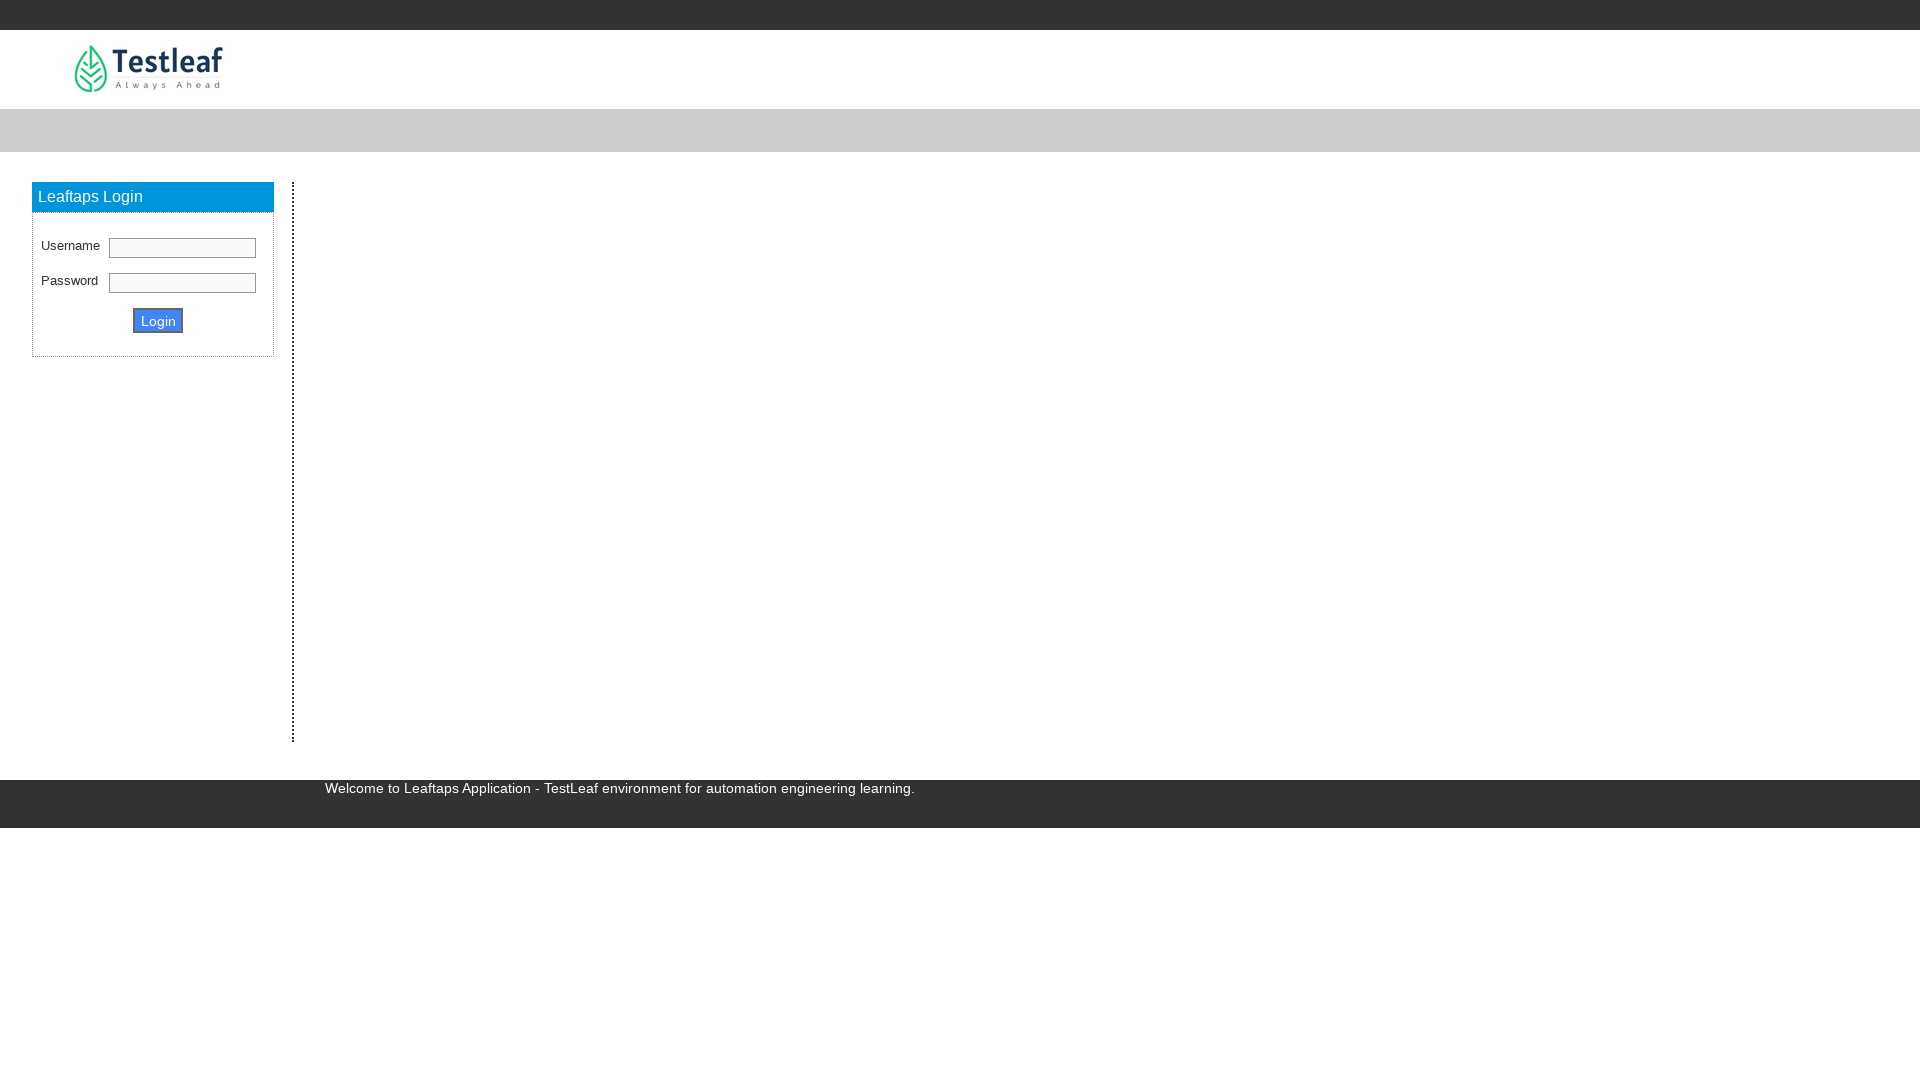

Leaftaps OpenTaps main page fully loaded
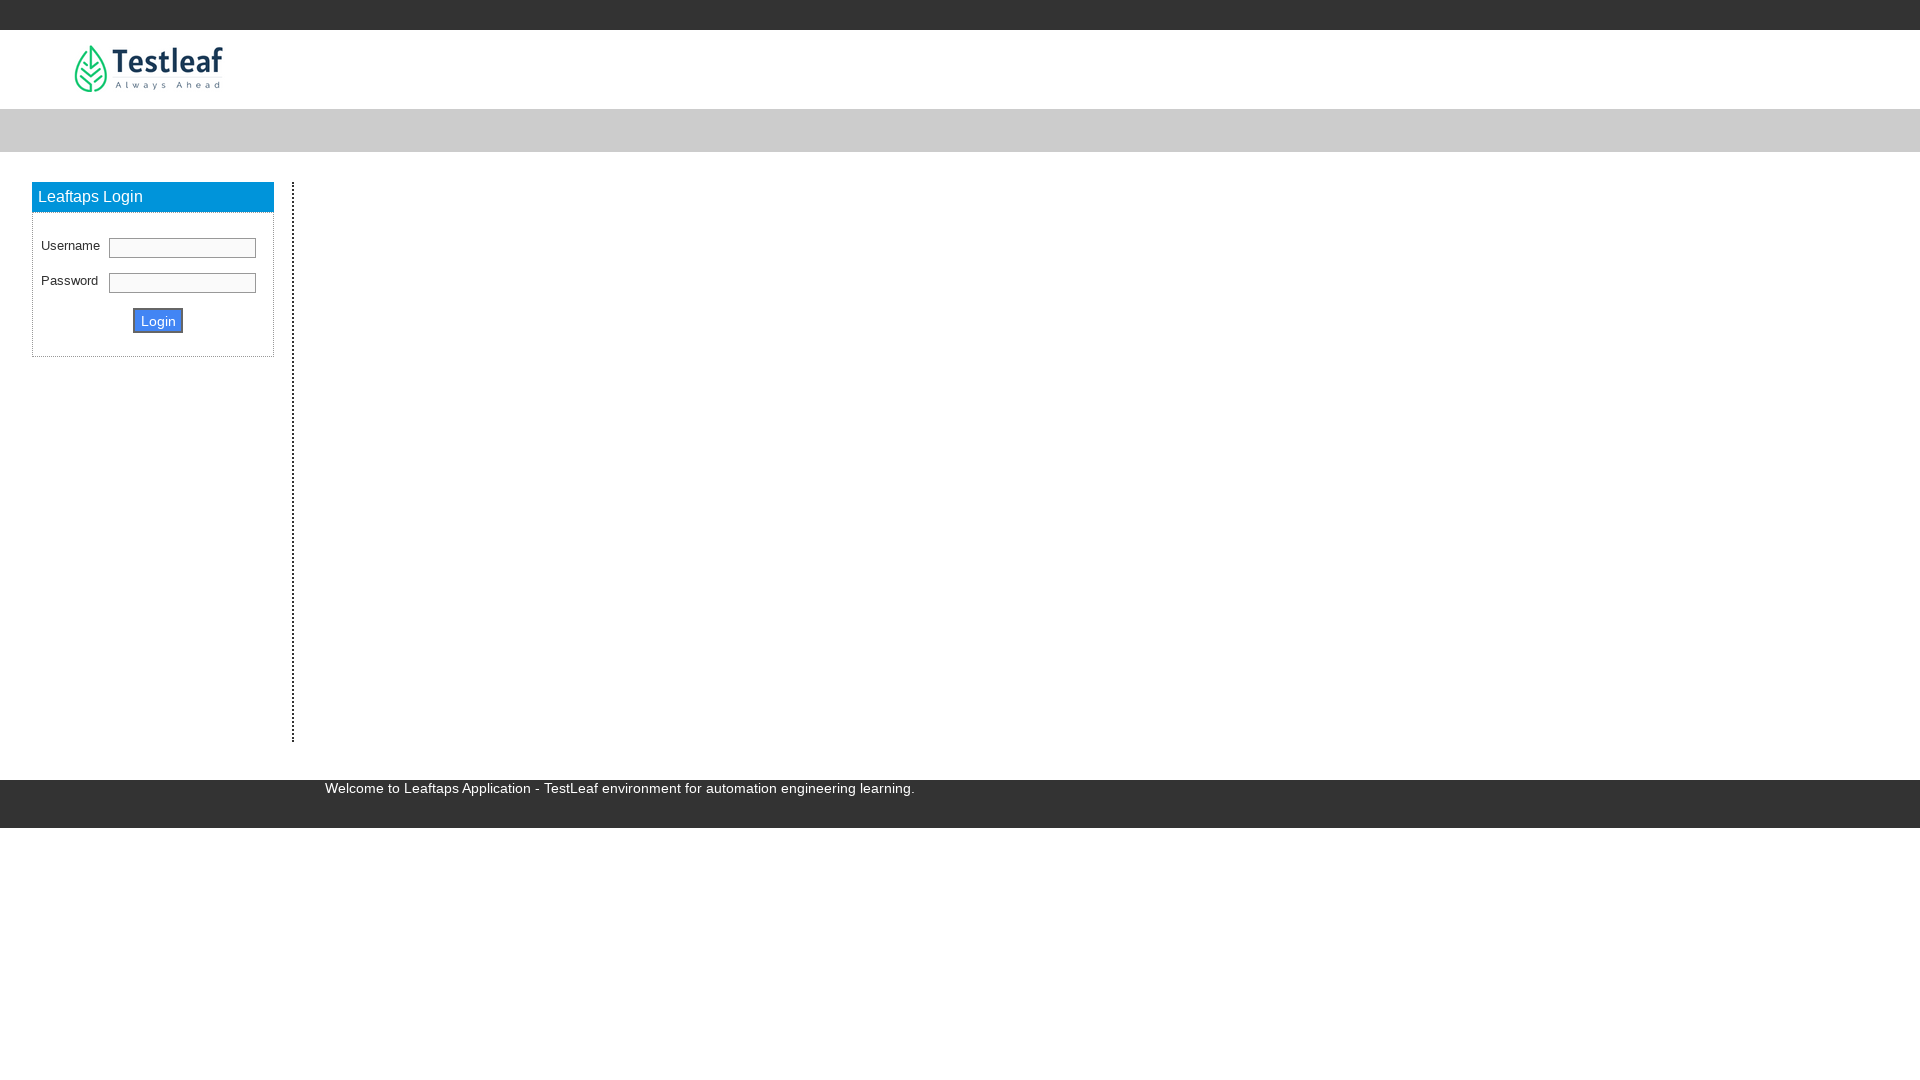

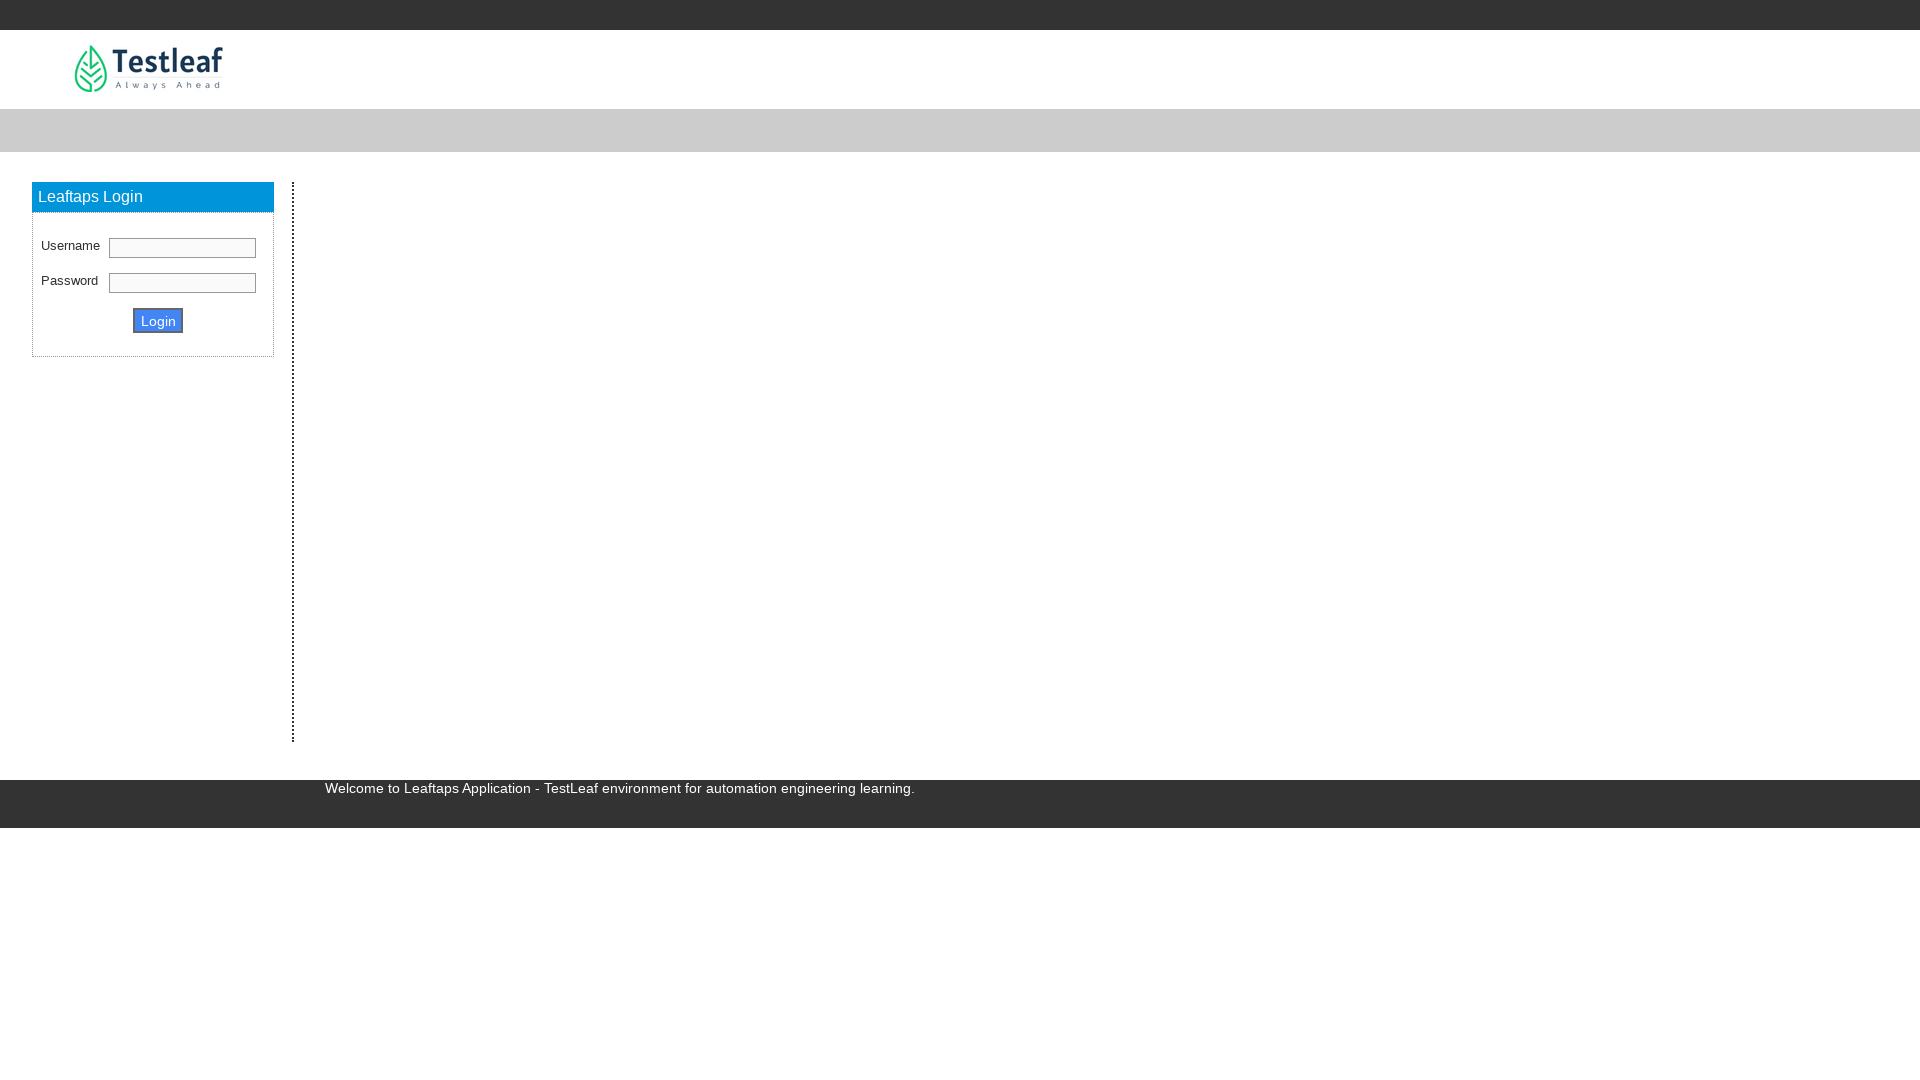